Tests the text-box Name field by entering a name and submitting the form to verify the output

Starting URL: https://demoqa.com/text-box

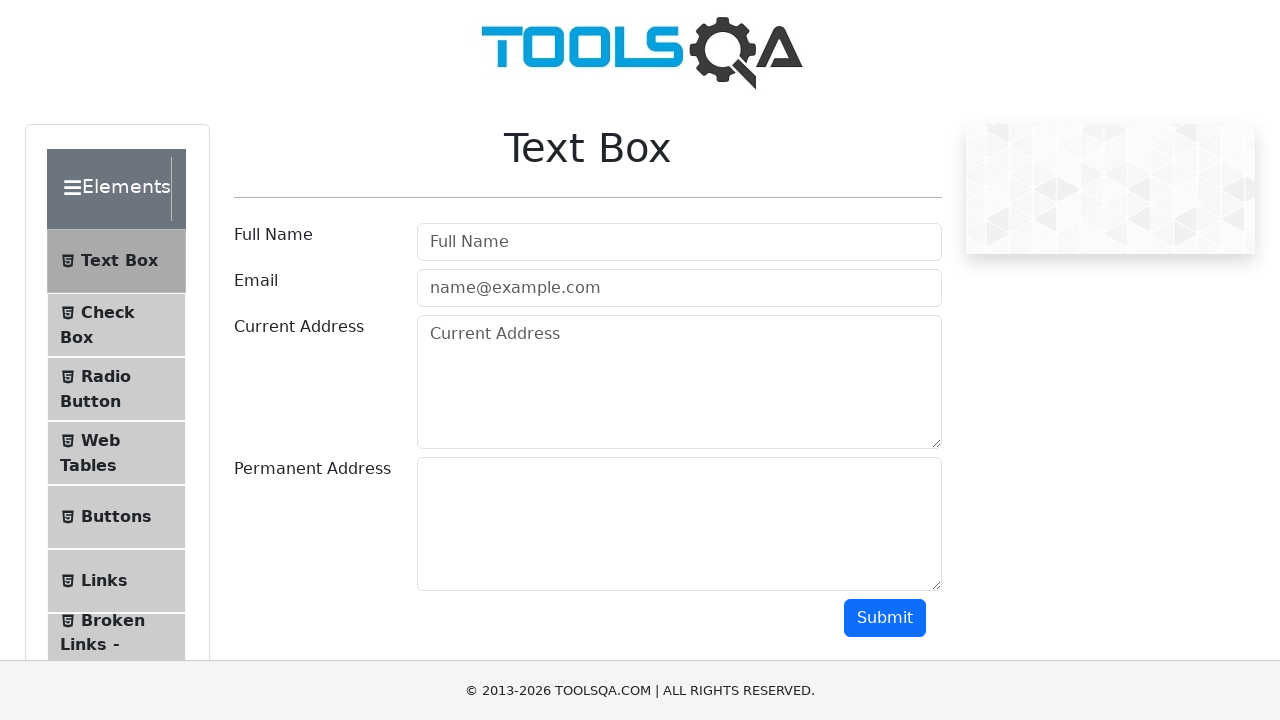

Filled userName field with 'Oleg' on input#userName
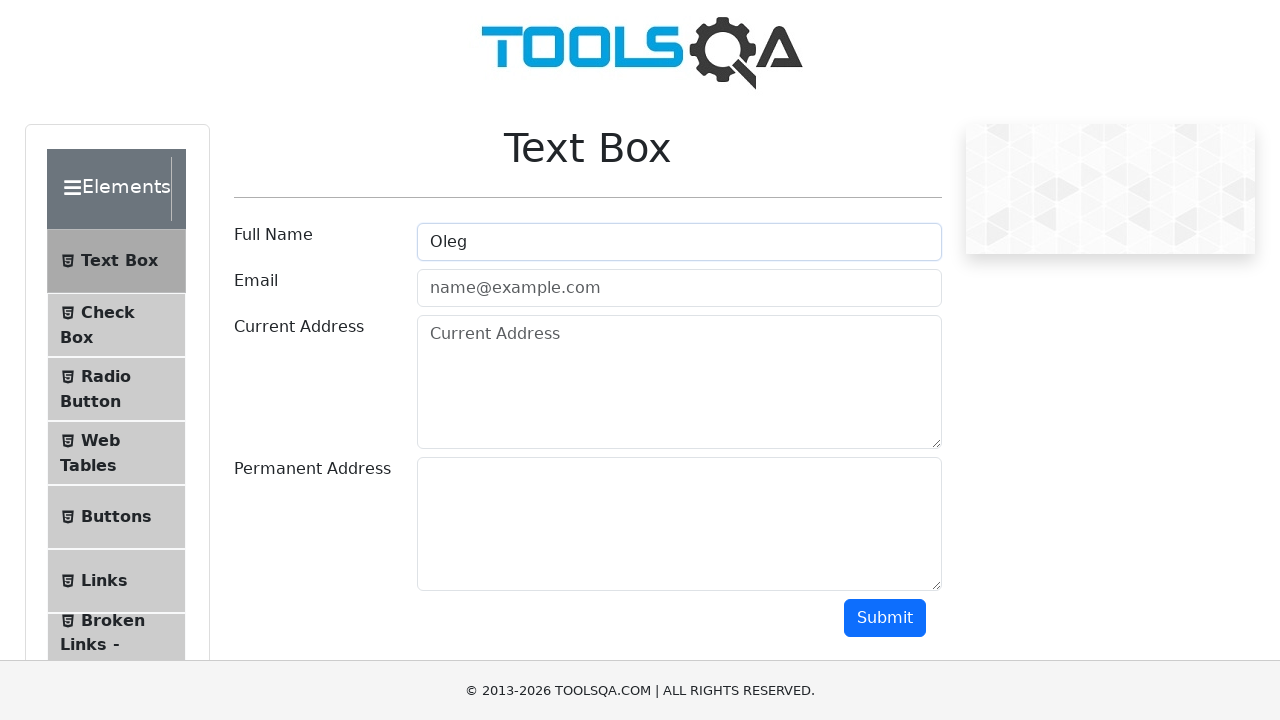

Clicked submit button to submit the form at (885, 618) on button#submit
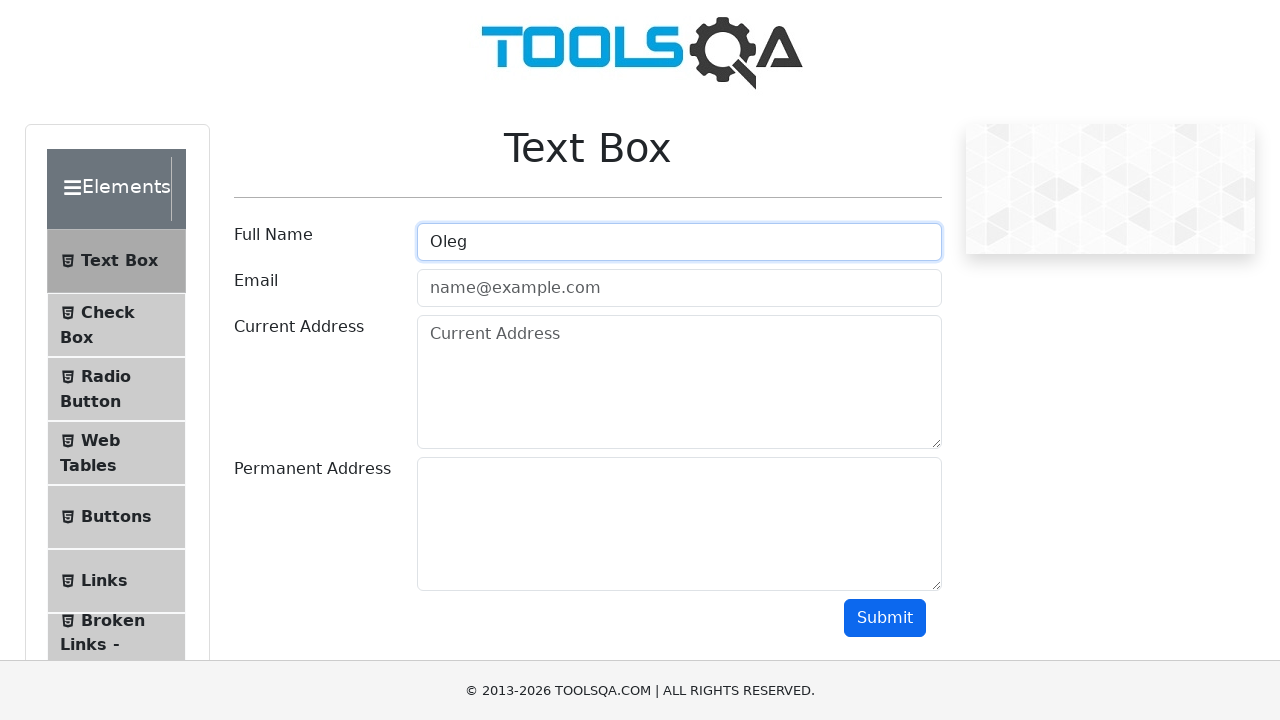

Name output field appeared on the page
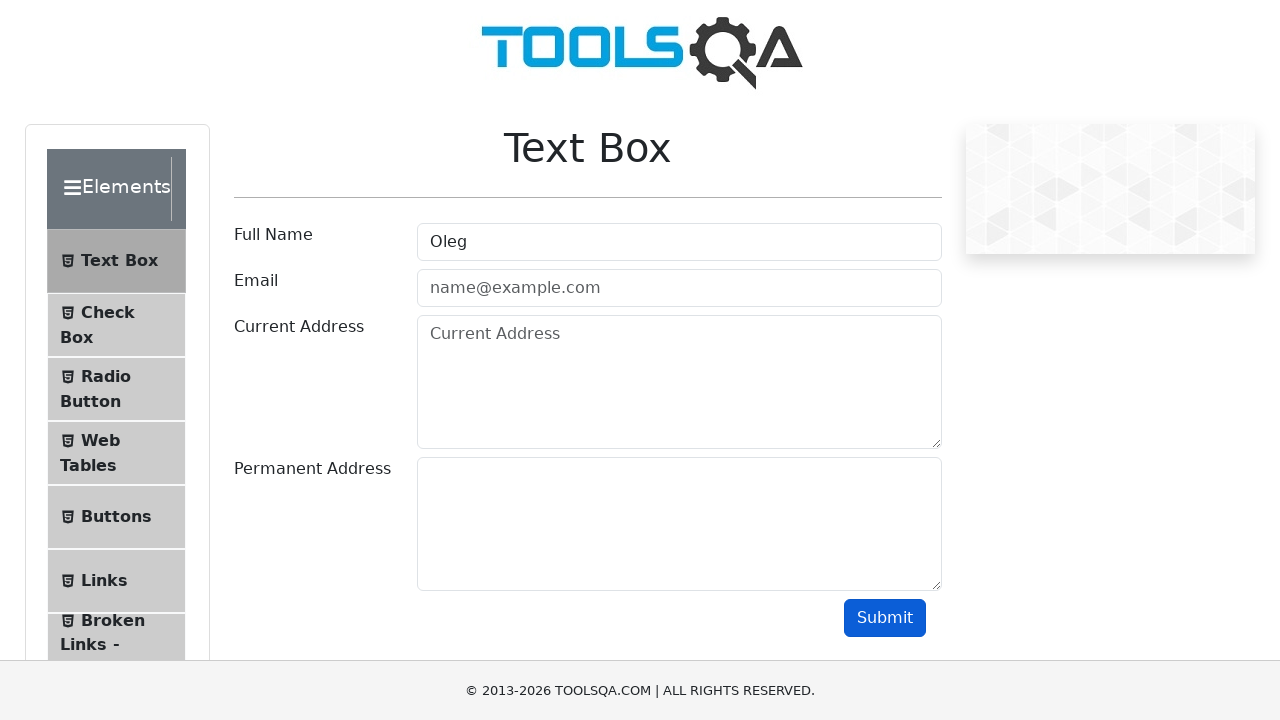

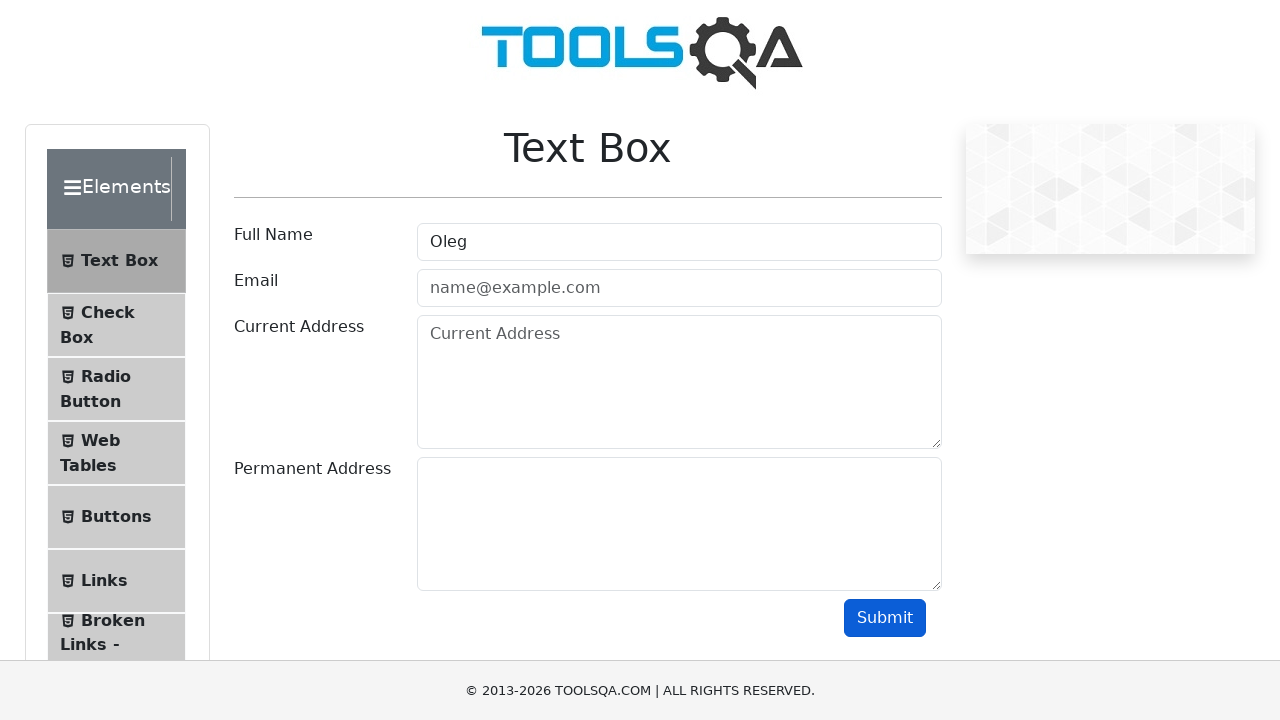